Tests JavaScript alert functionality by clicking the alert button, accepting the alert, and verifying the result message

Starting URL: https://the-internet.herokuapp.com/javascript_alerts

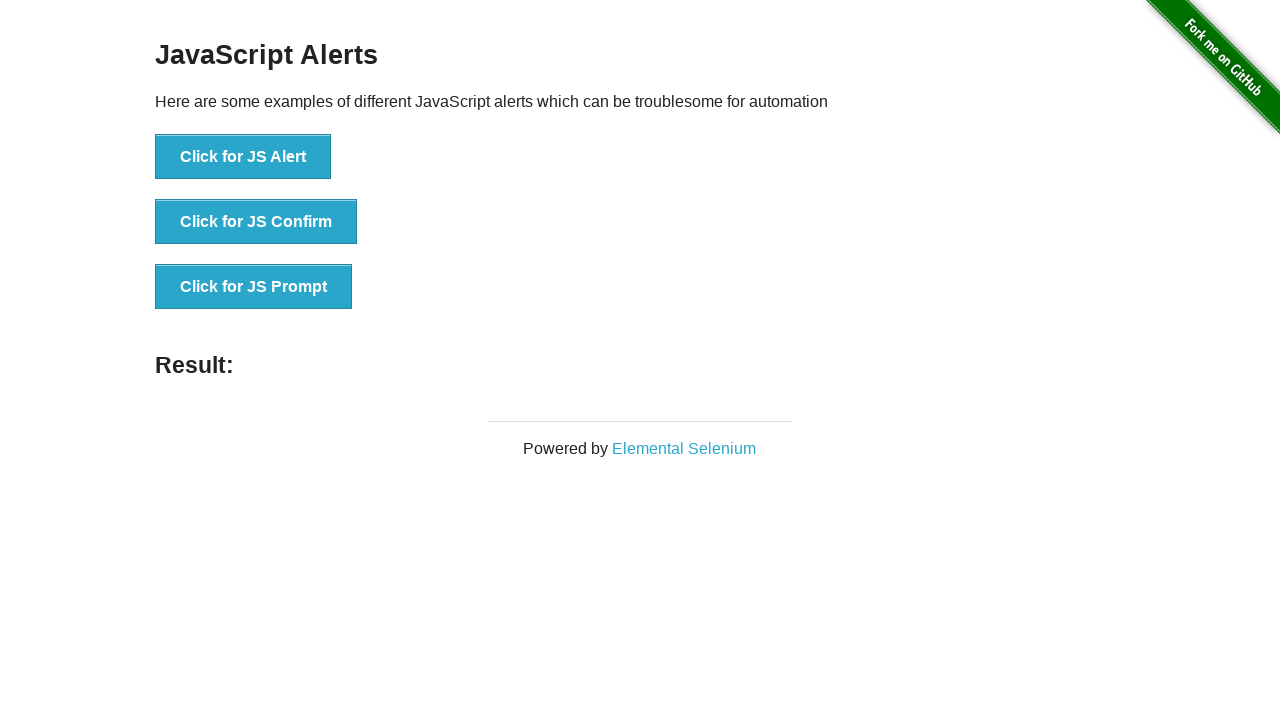

Clicked the JavaScript alert button at (243, 157) on xpath=//button[contains(@onclick,'jsAlert()')]
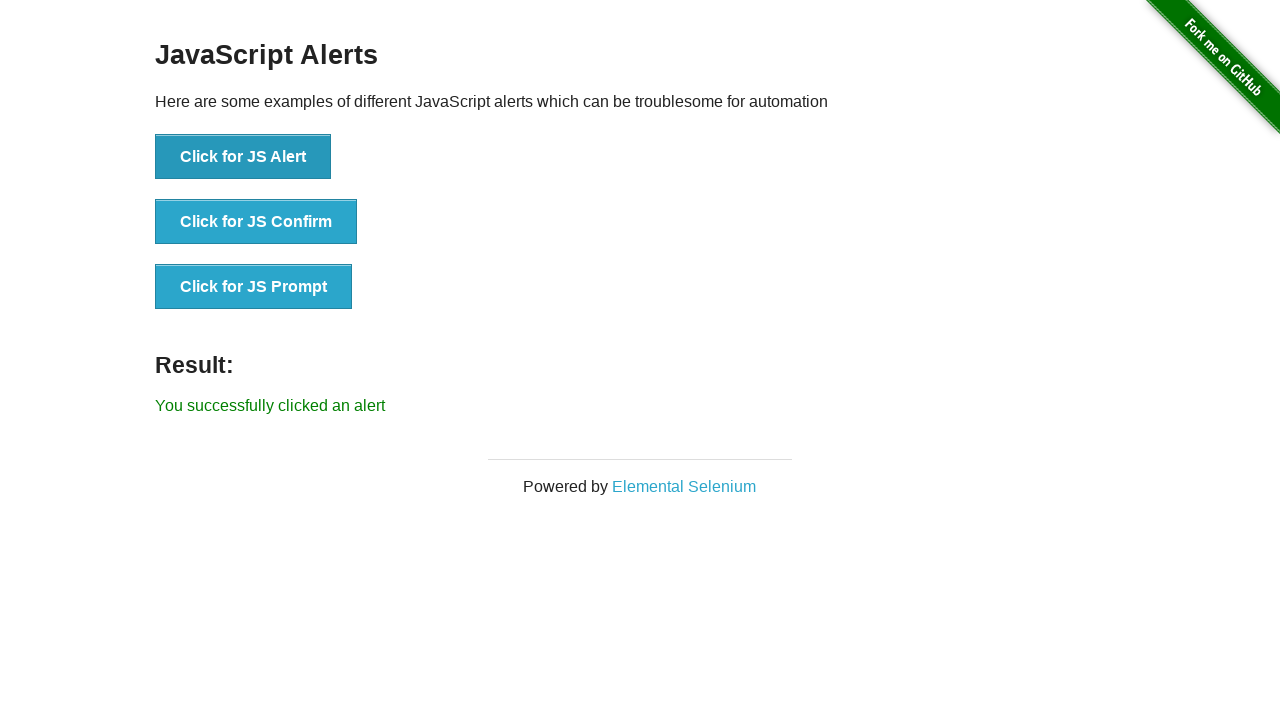

Set up dialog handler to accept alerts
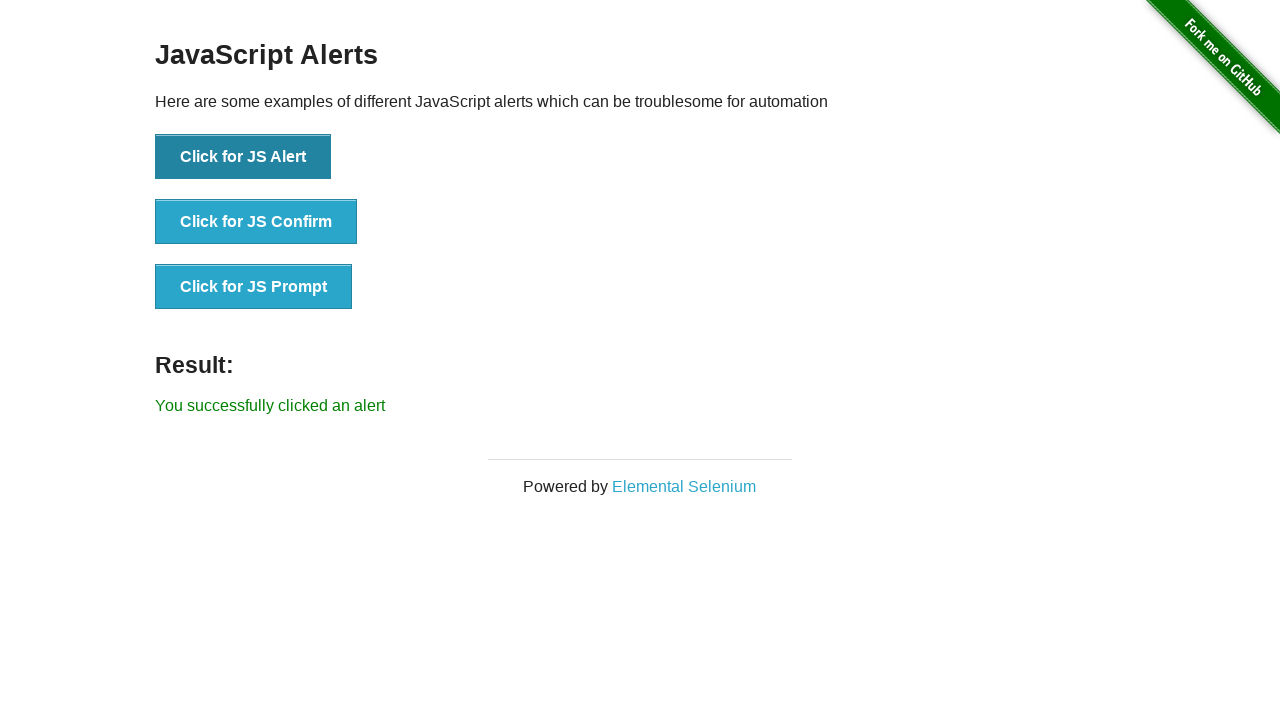

Alert was accepted and result message appeared
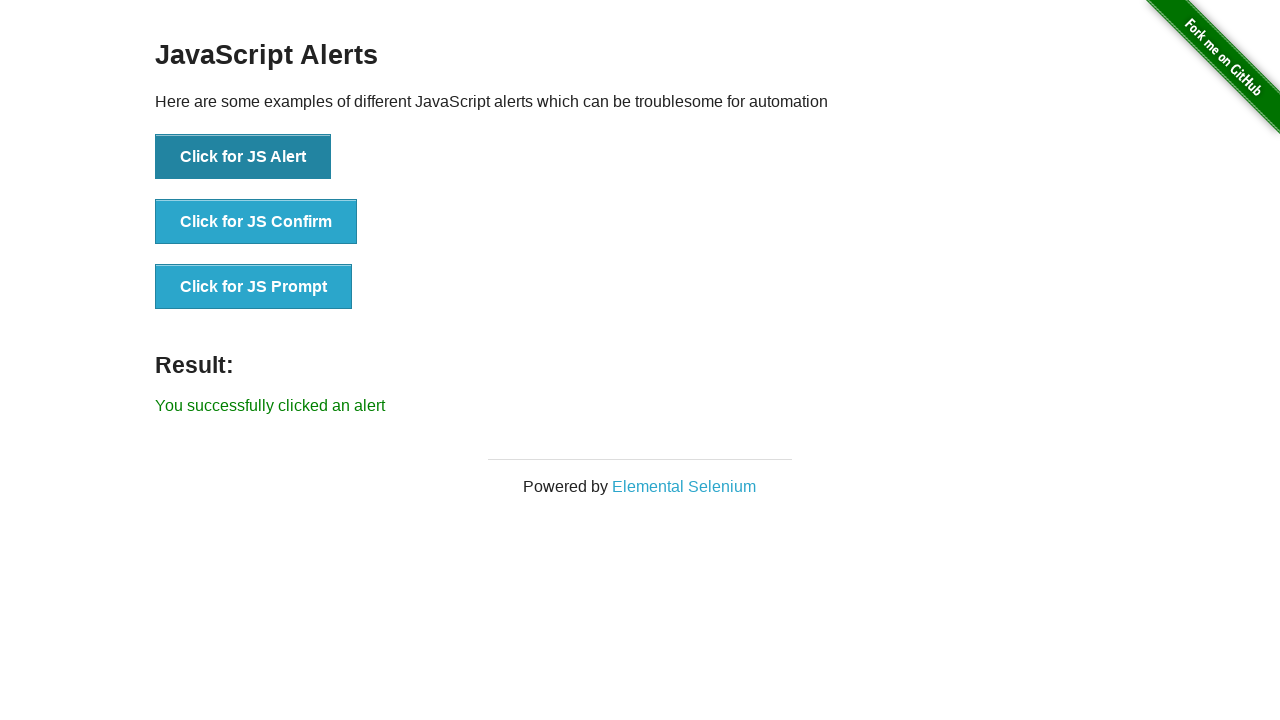

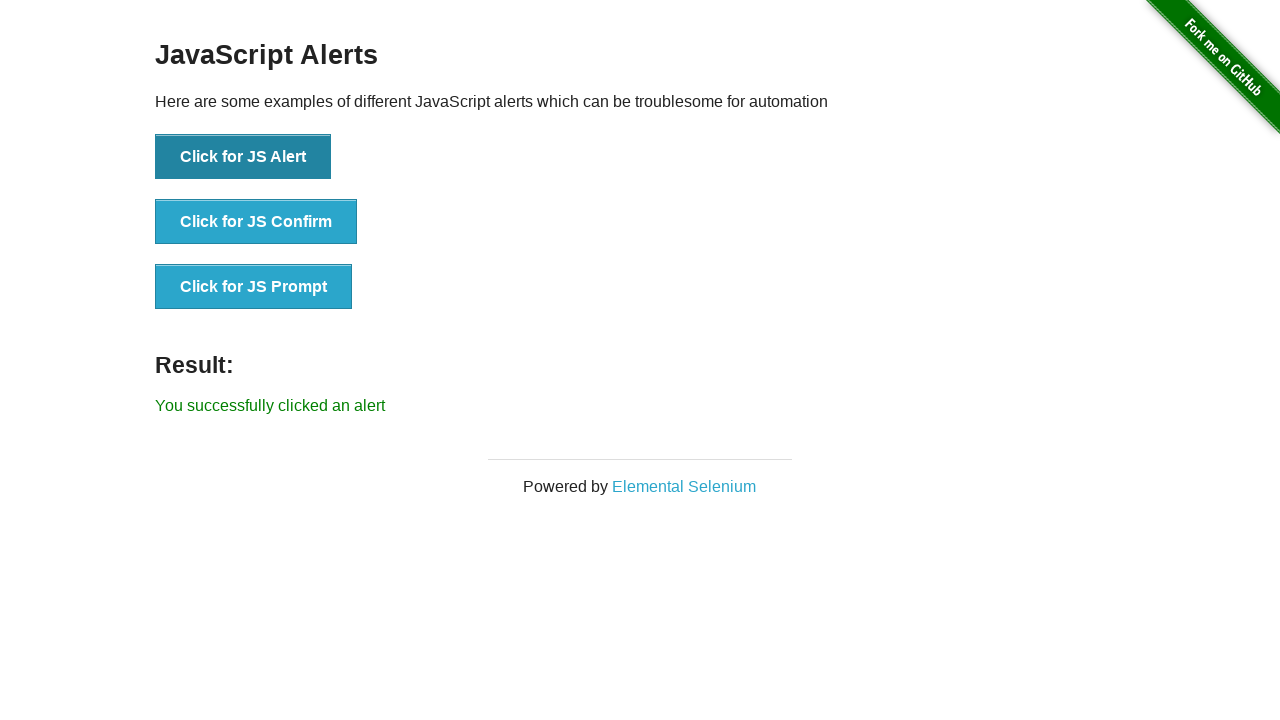